Tests a prompt JavaScript alert by clicking a button to trigger it, entering text into the prompt, and accepting it

Starting URL: https://training-support.net/webelements/alerts

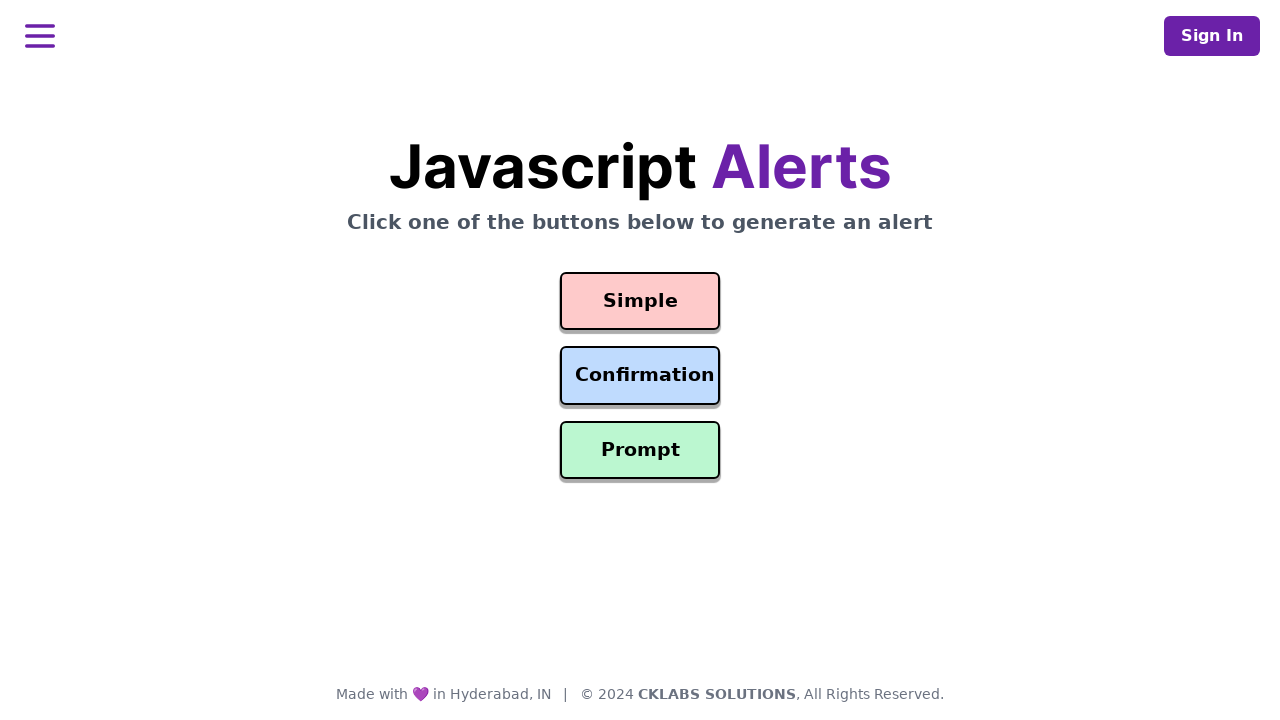

Set up dialog handler to accept prompt with text 'Awesome!'
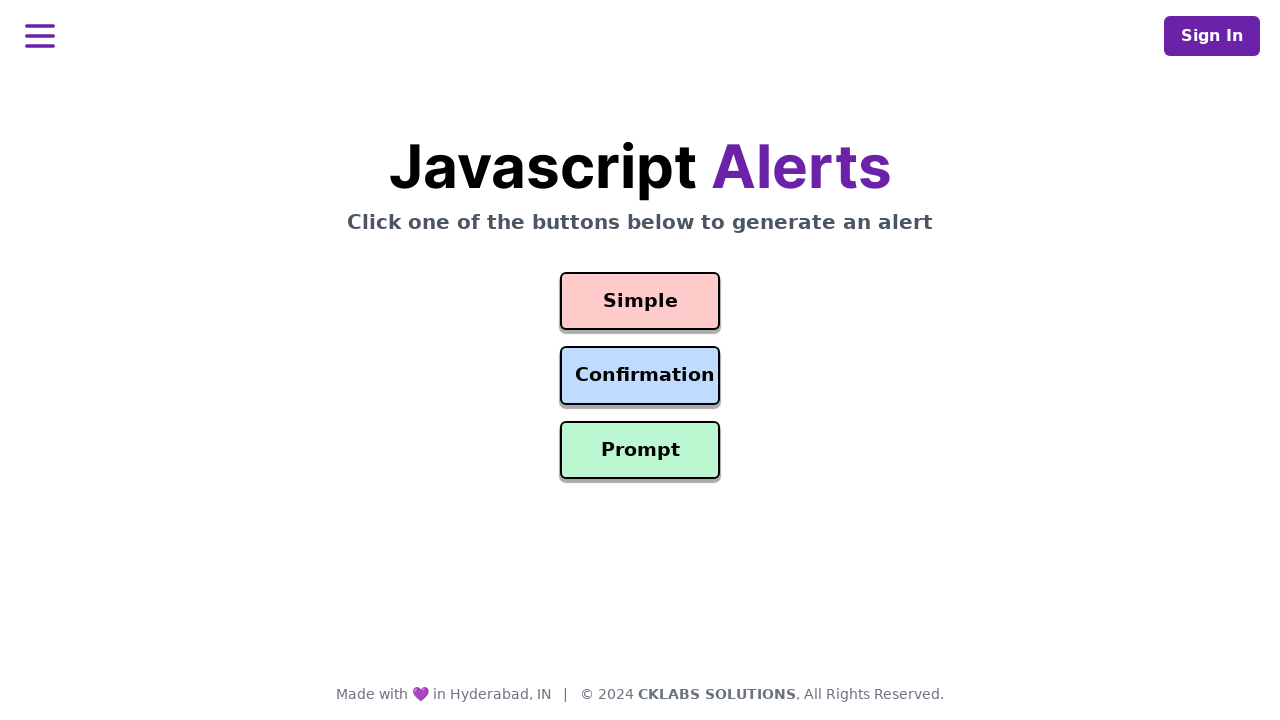

Clicked prompt button to trigger JavaScript alert at (640, 450) on #prompt
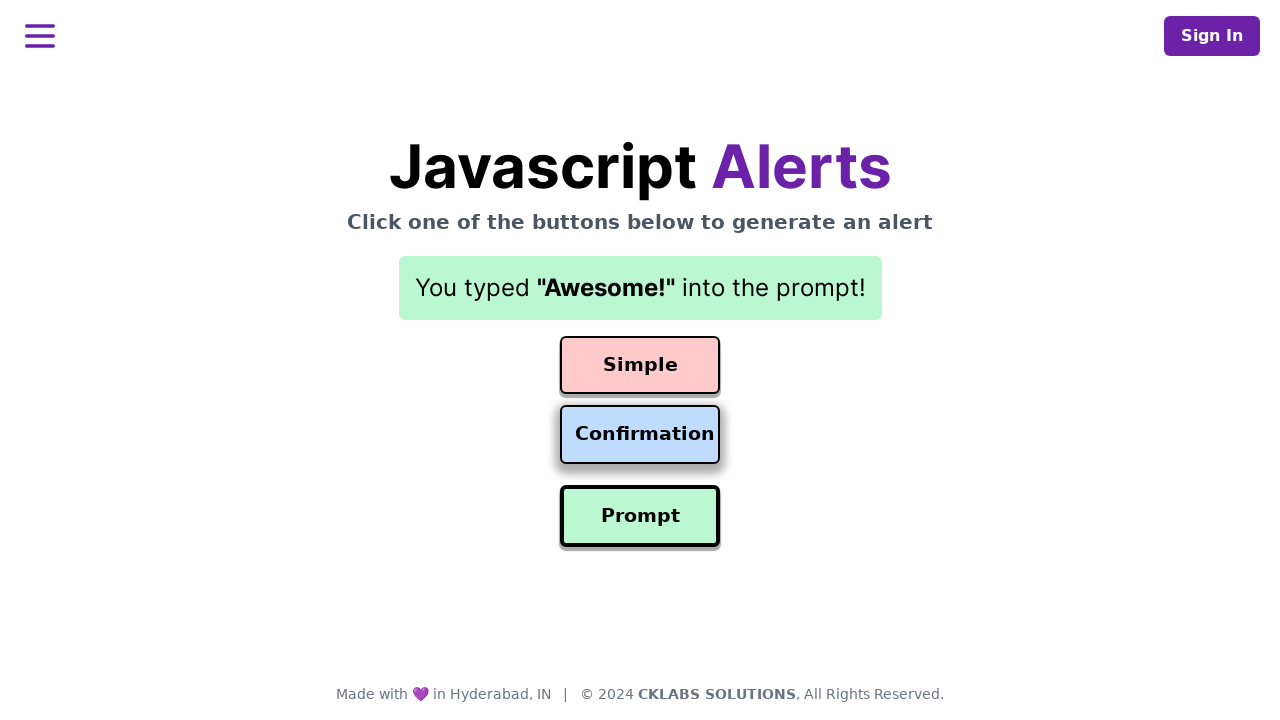

Waited for prompt alert to be handled and accepted
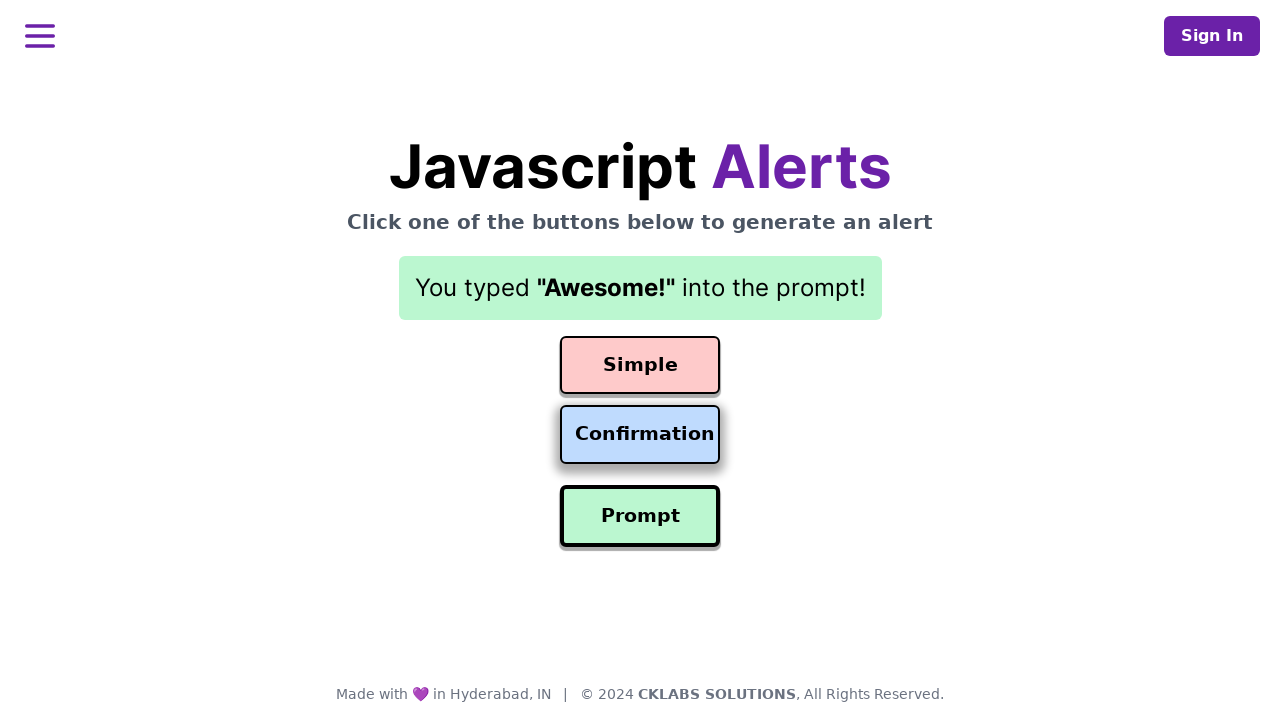

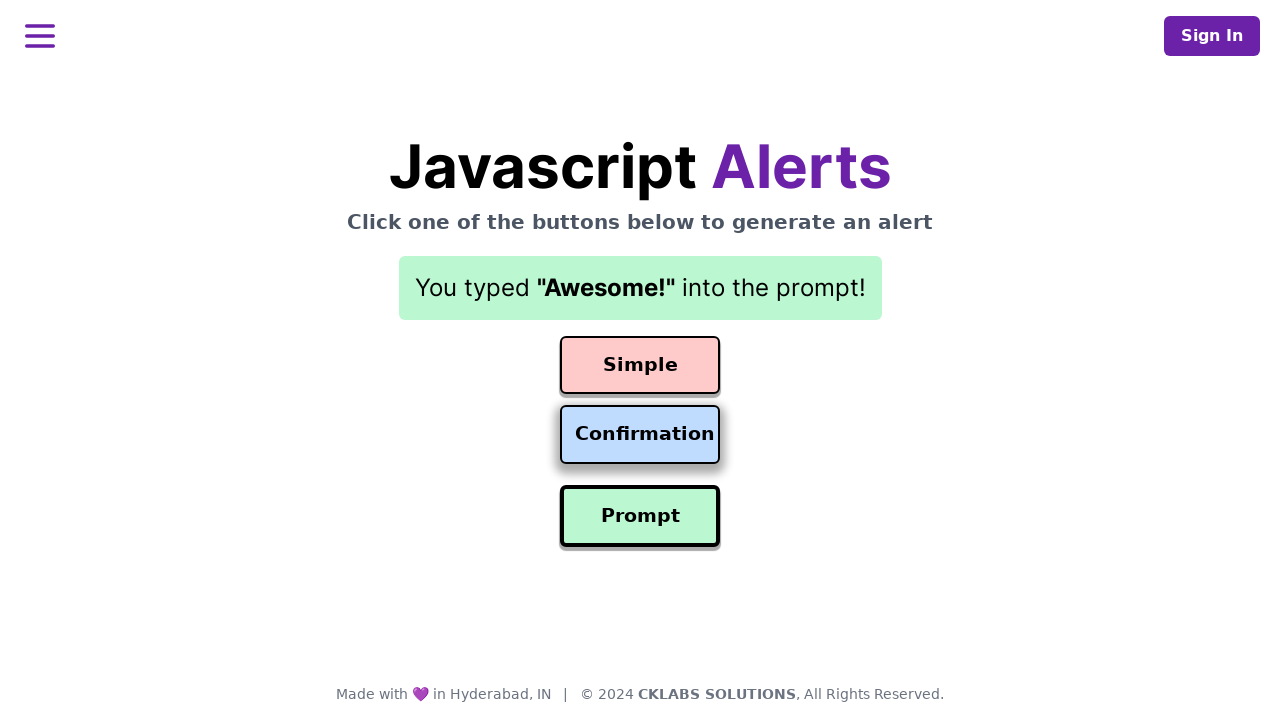